Tests adding a new todo item to a sample todo application by typing text into the input field and pressing Enter, then verifying the item was added.

Starting URL: https://lambdatest.github.io/sample-todo-app/

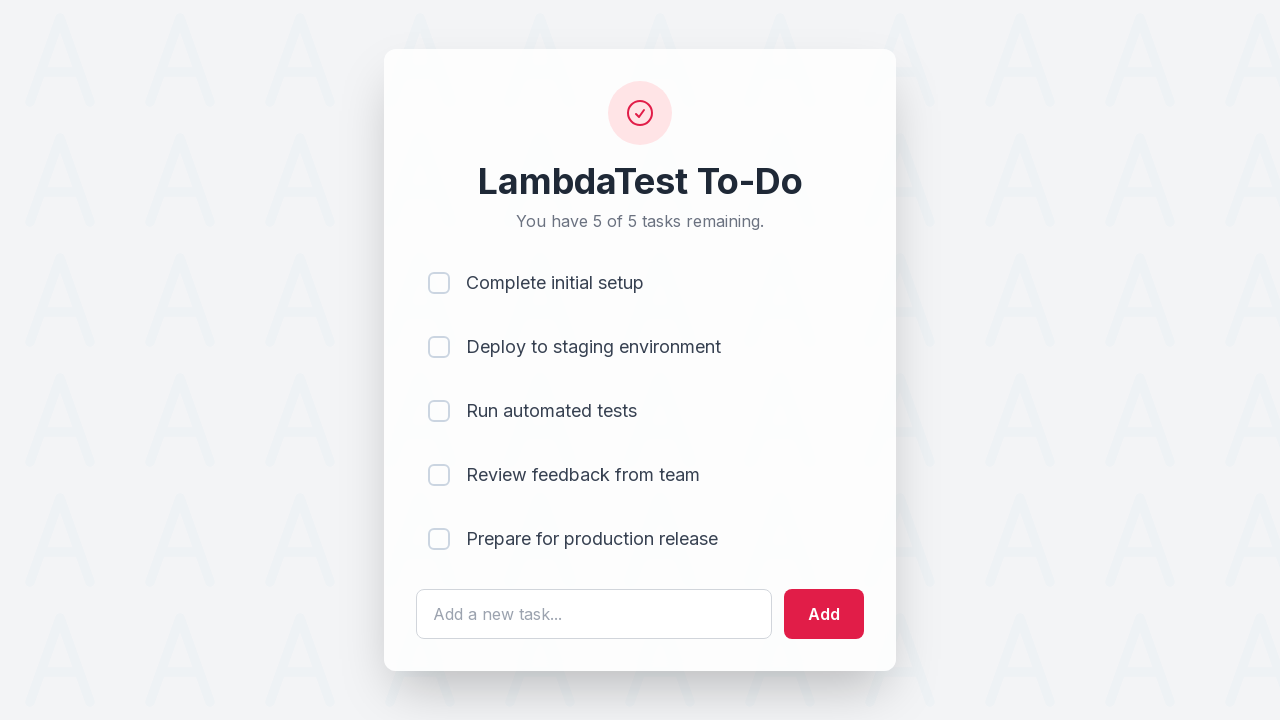

Filled todo input field with 'Selenium Pratice' on #sampletodotext
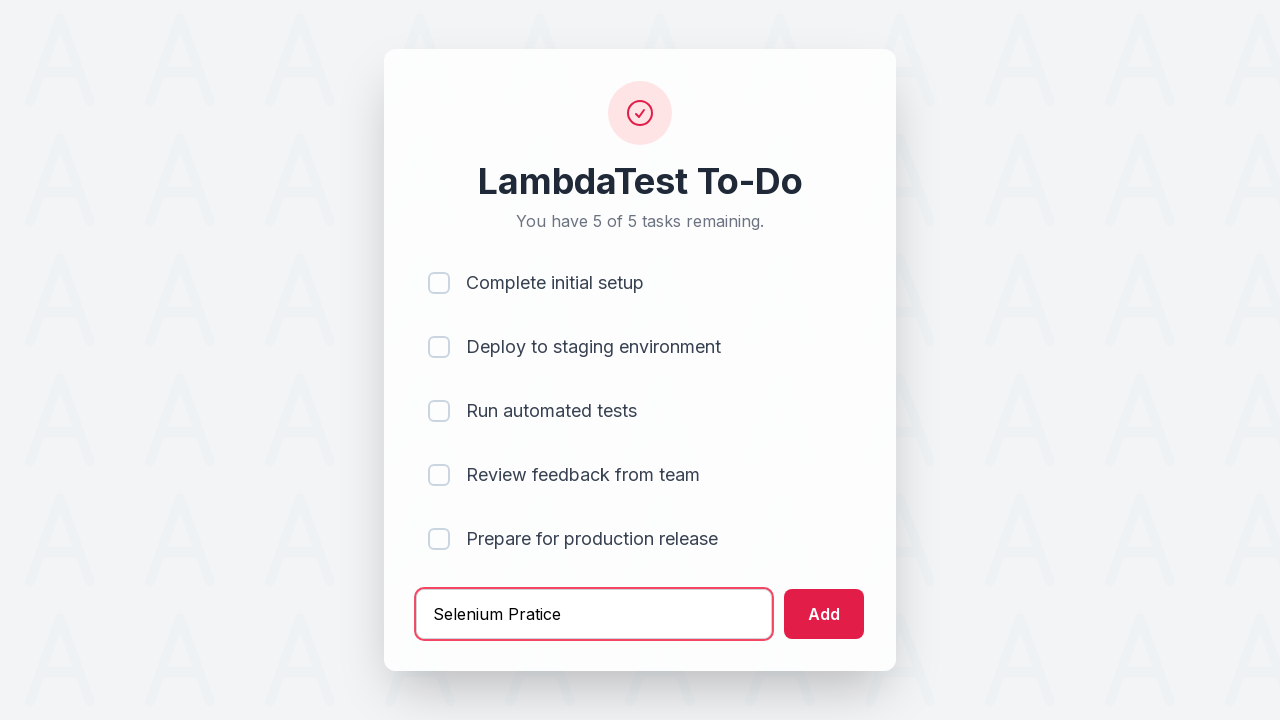

Pressed Enter to add the todo item on #sampletodotext
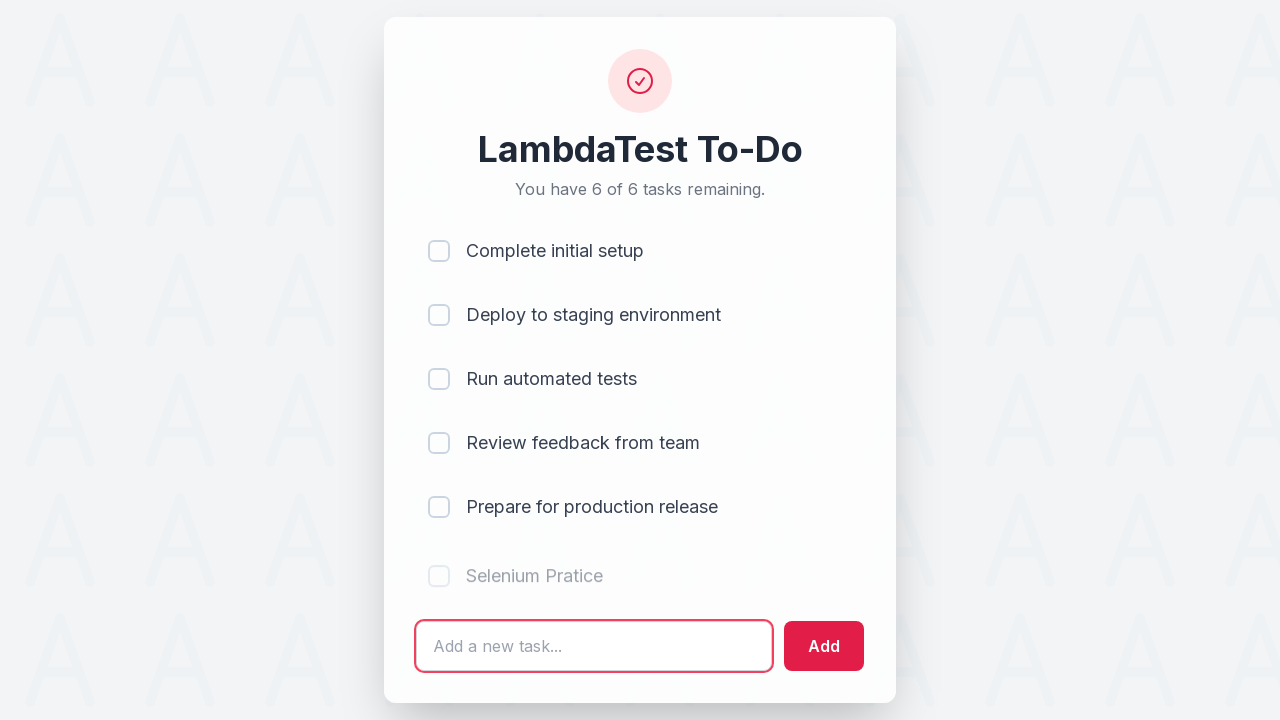

Verified new todo item appears in the list
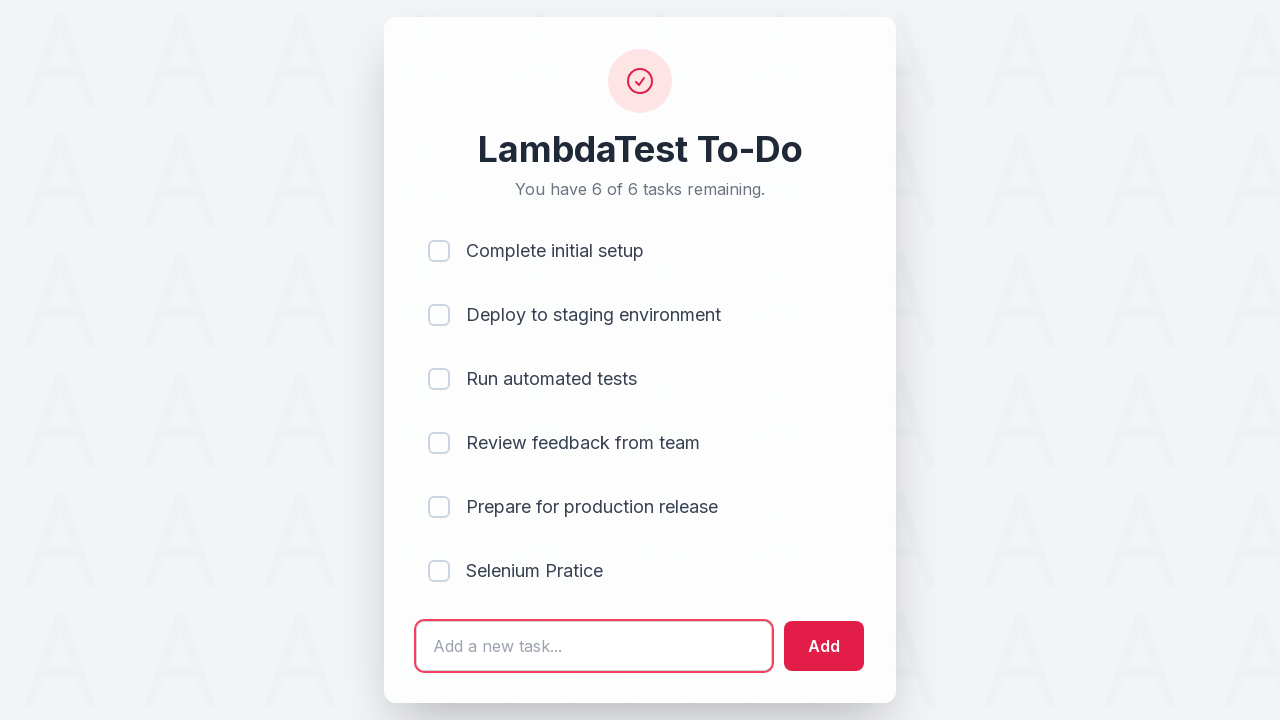

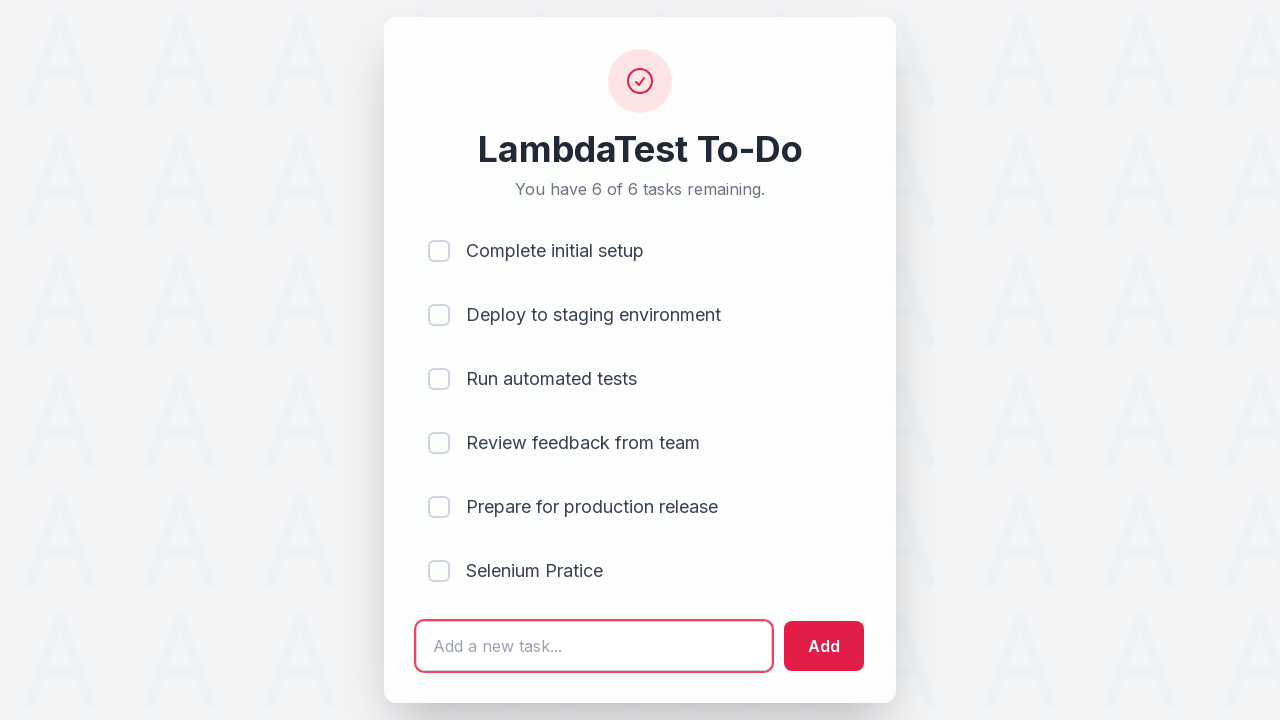